Tests the main navigation menu functionality on both the landing page and content pages, verifying that menu items can be opened and closed correctly.

Starting URL: https://serlo.org/

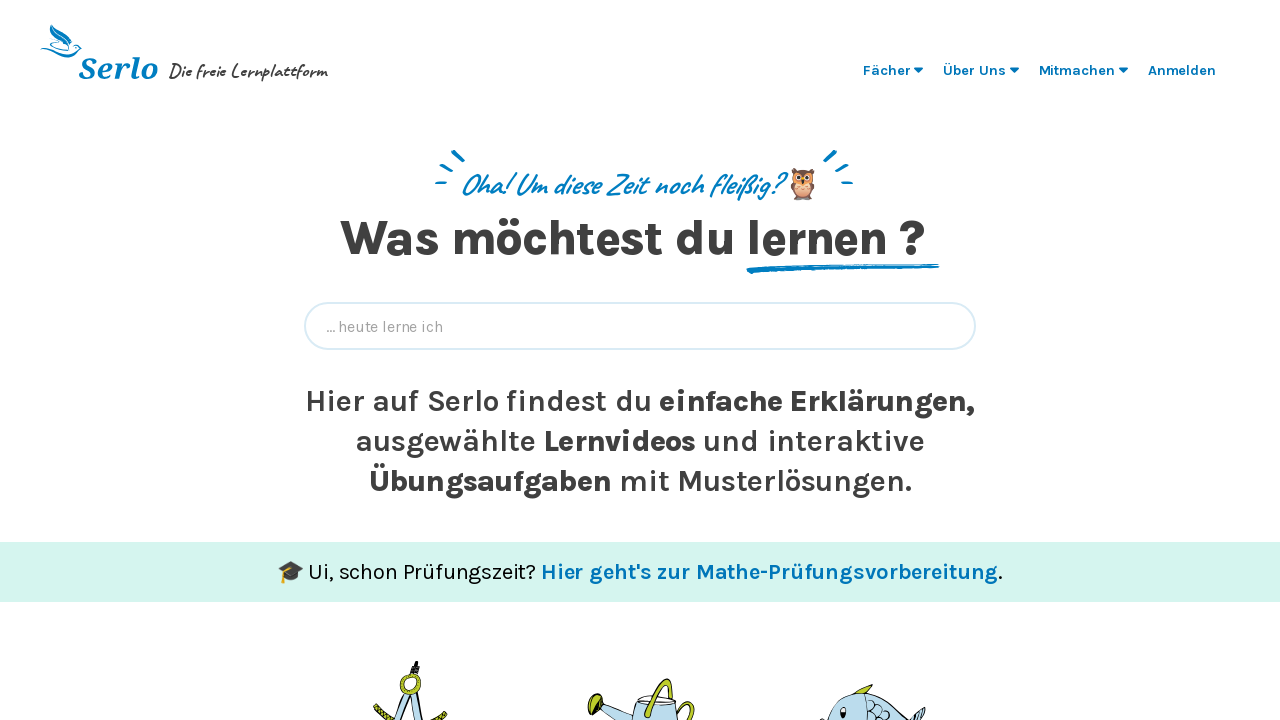

Clicked Fächer menu on landing page at (887, 70) on ul >> text=Fächer
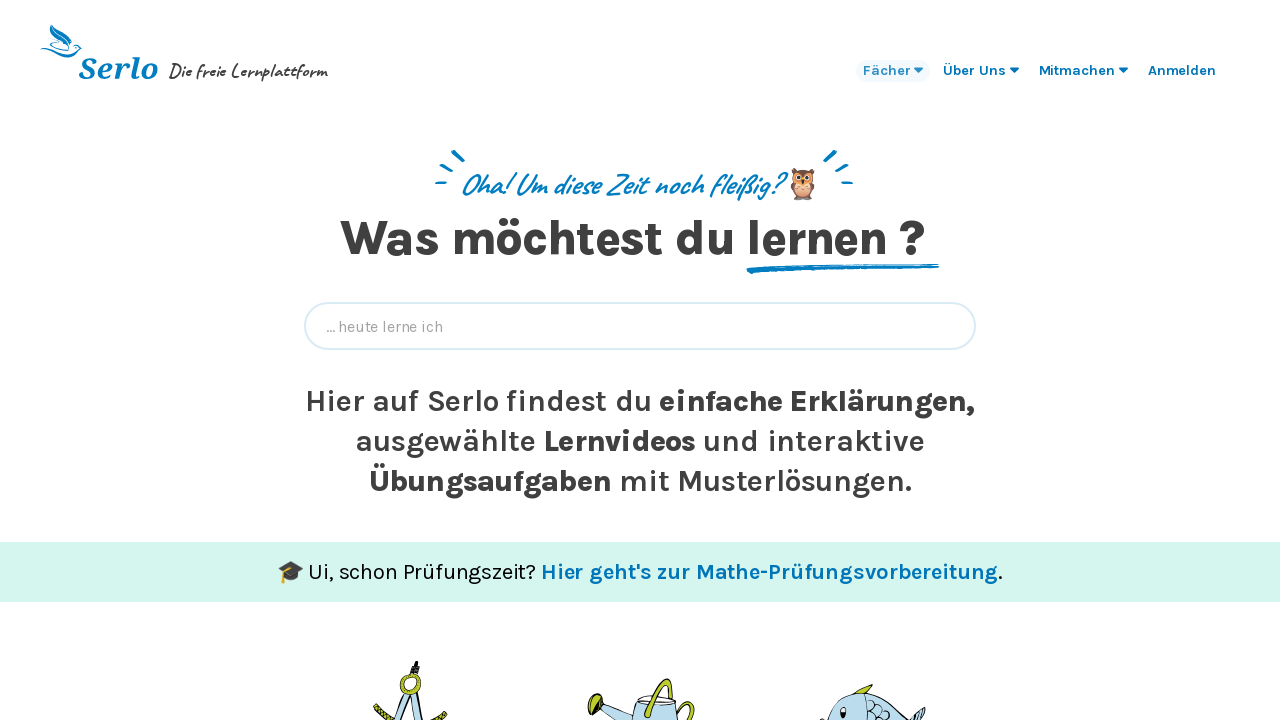

Verified 'Angewandte Nachhaltigkeit' option is visible in Fächer menu
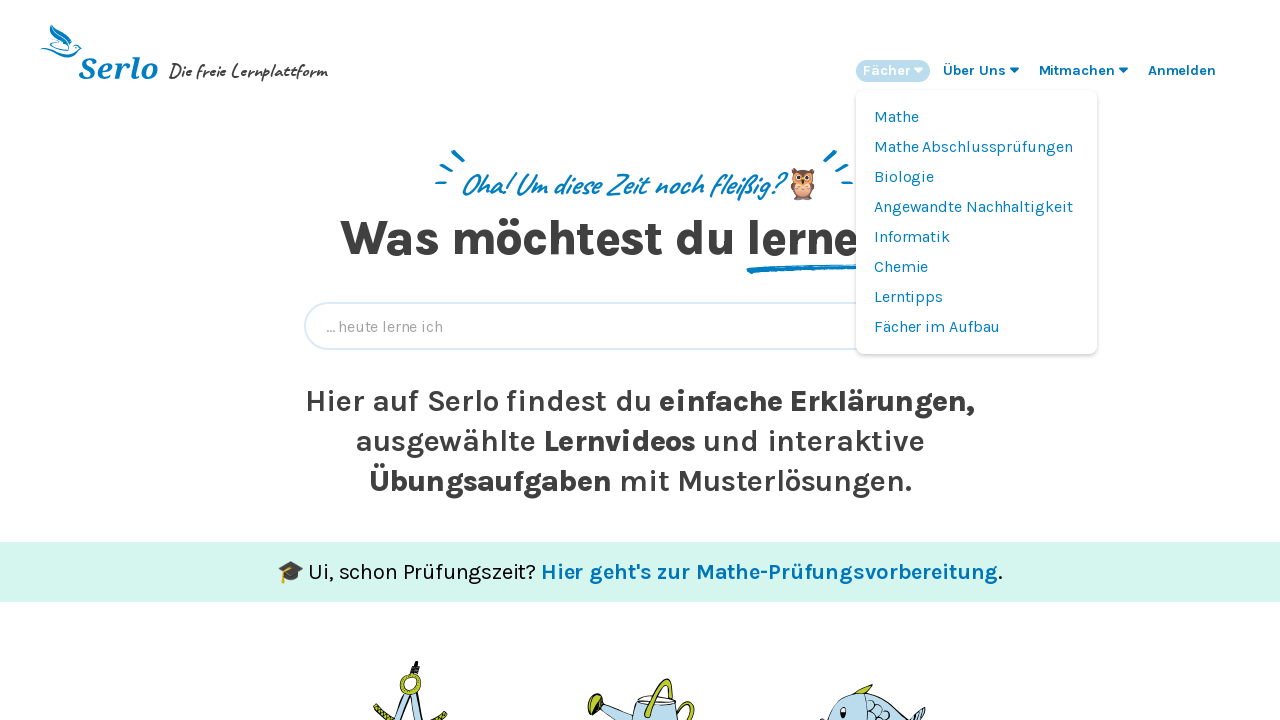

Verified 'Mathe' option is visible in Fächer menu
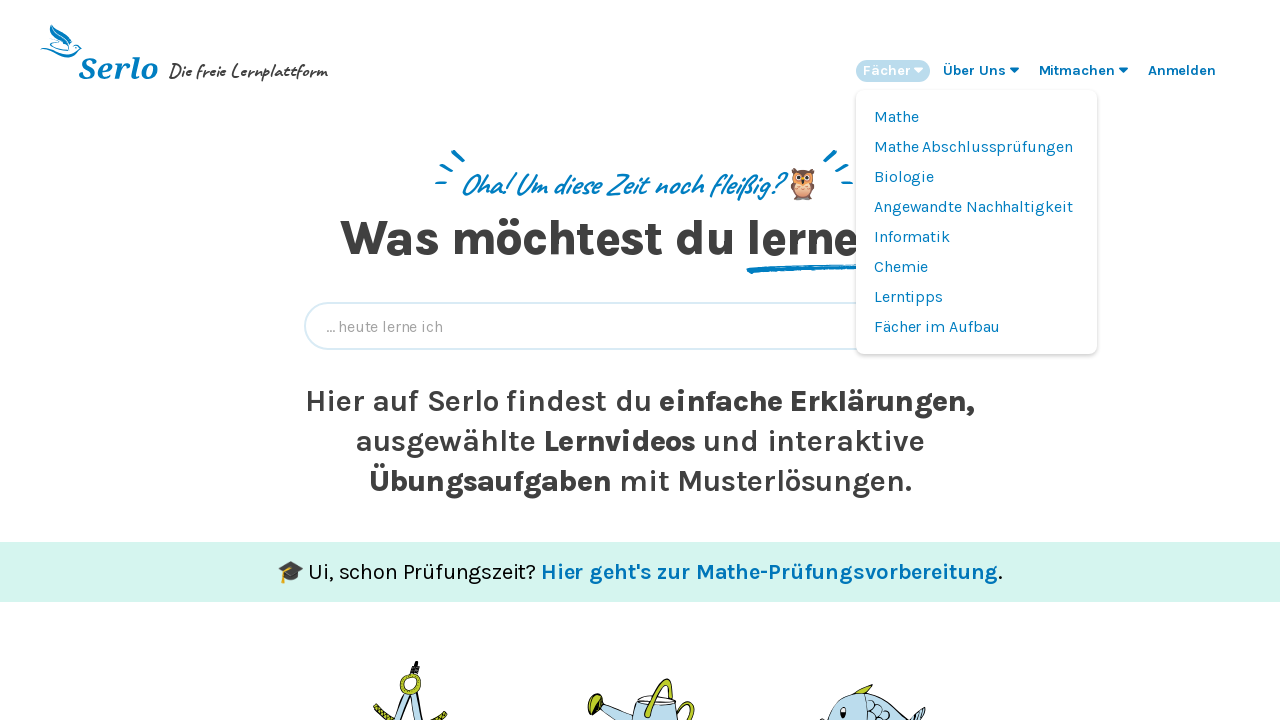

Closed Fächer menu at (887, 70) on ul >> text=Fächer
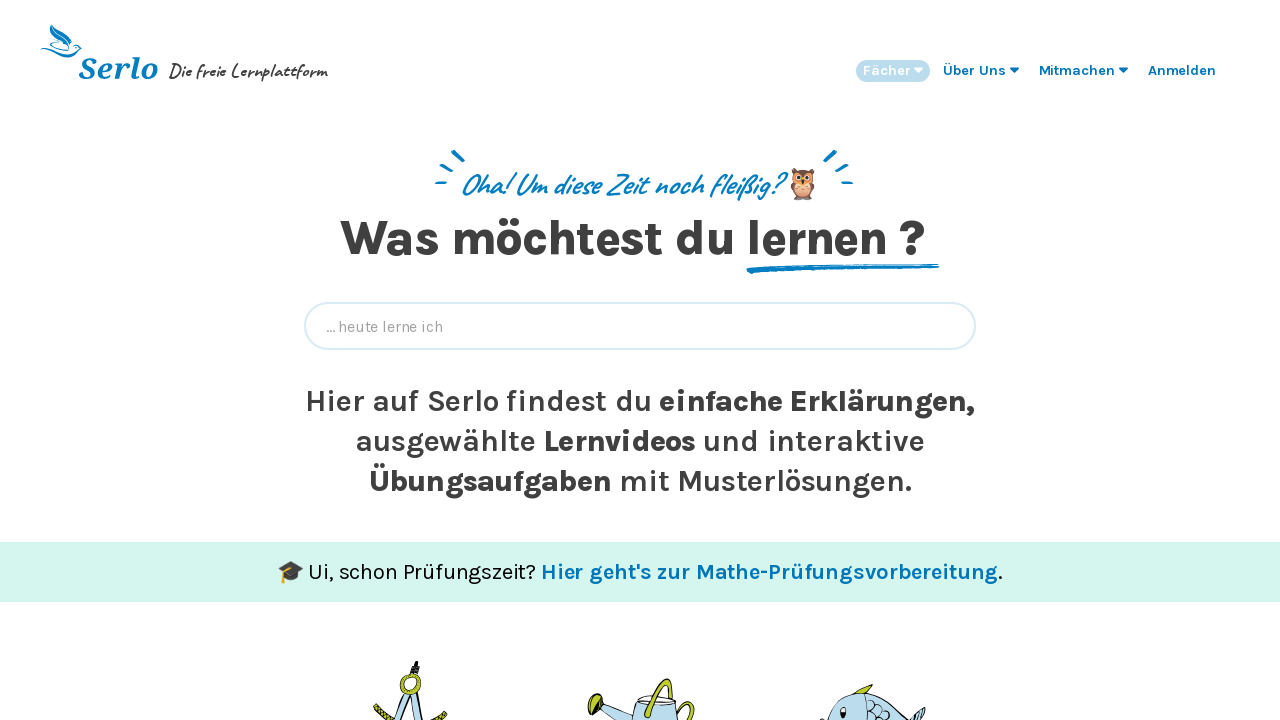

Waited for menu animation to complete
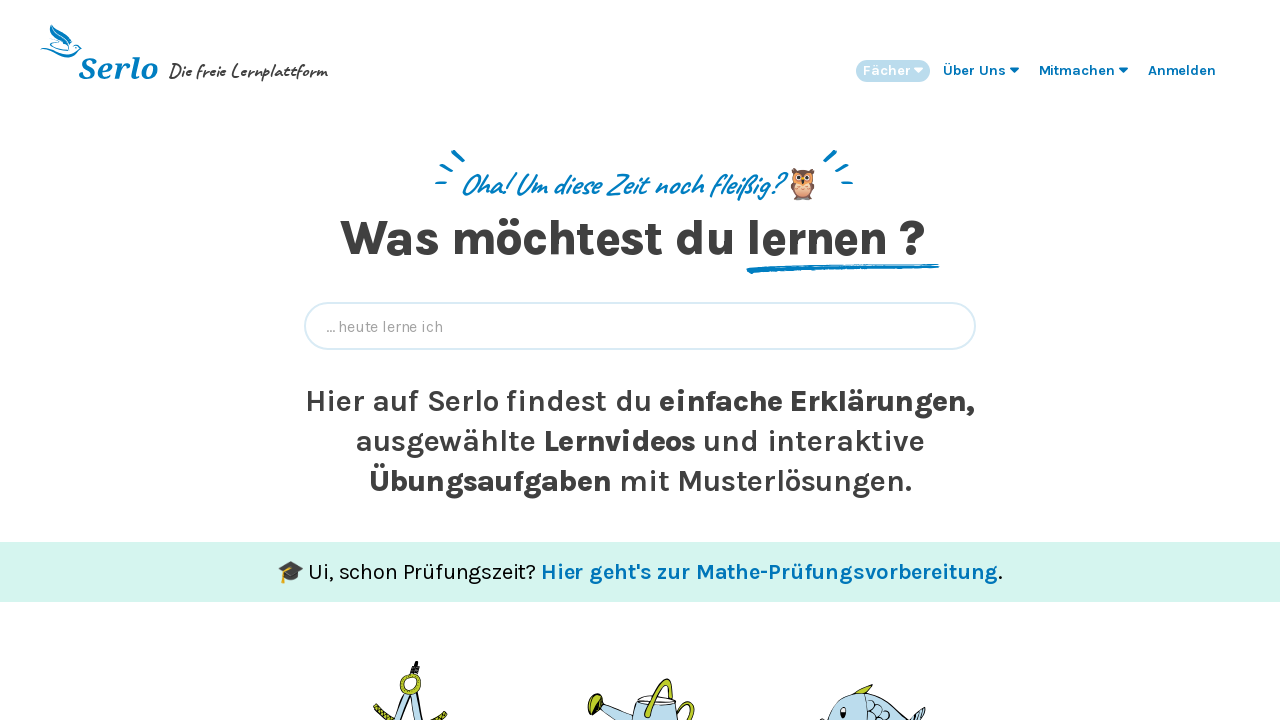

Clicked Über Uns menu on landing page at (974, 70) on ul >> text=Über Uns
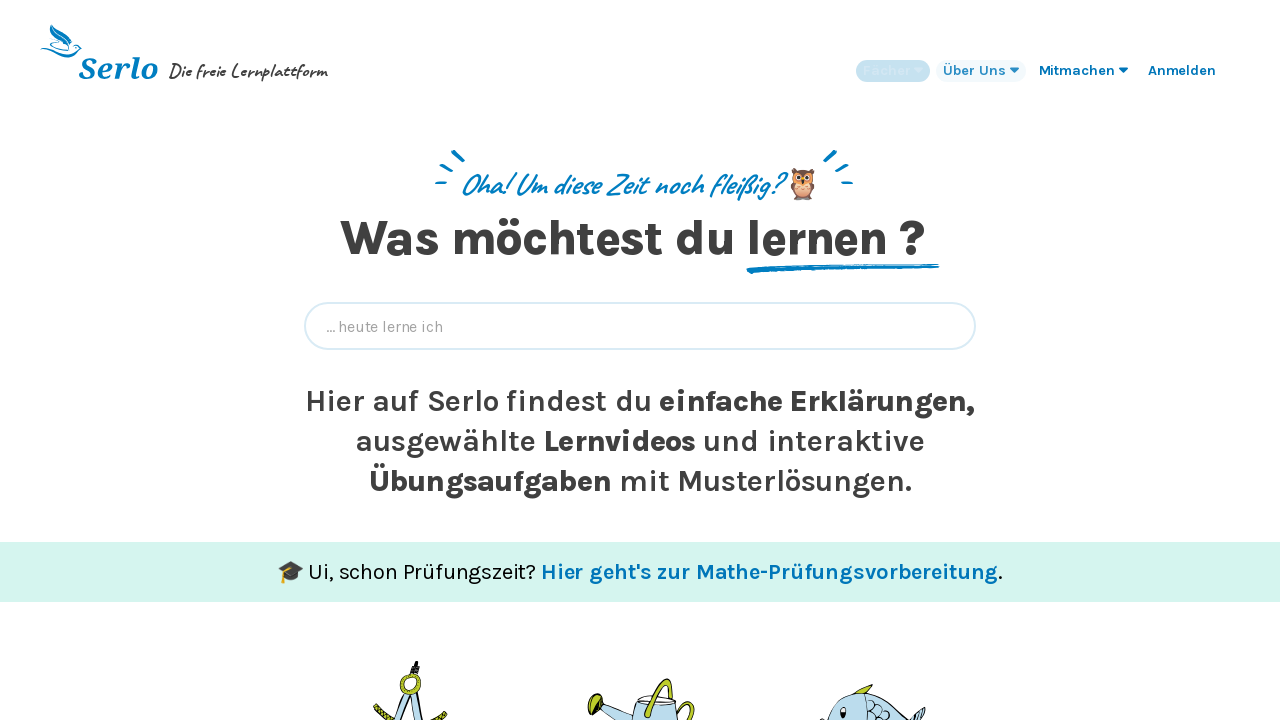

Verified 'Transparenz' option is visible in Über Uns menu
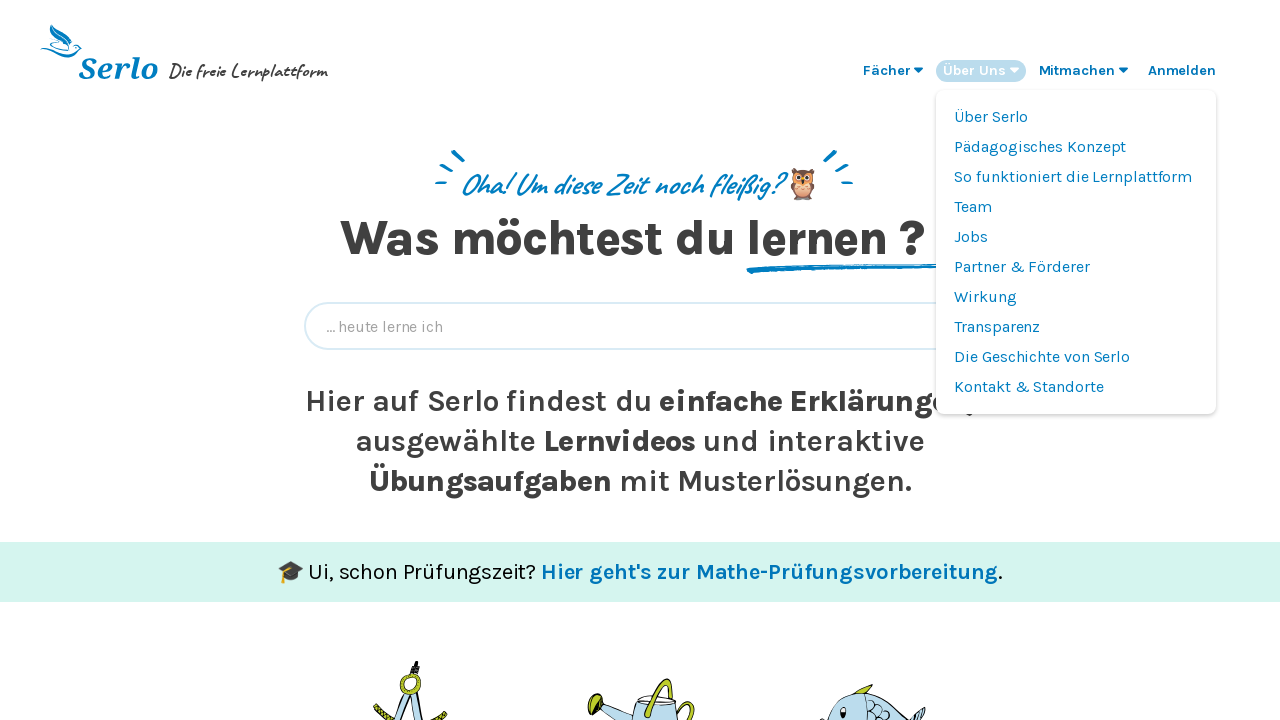

Verified 'Wirkung' option is visible in Über Uns menu
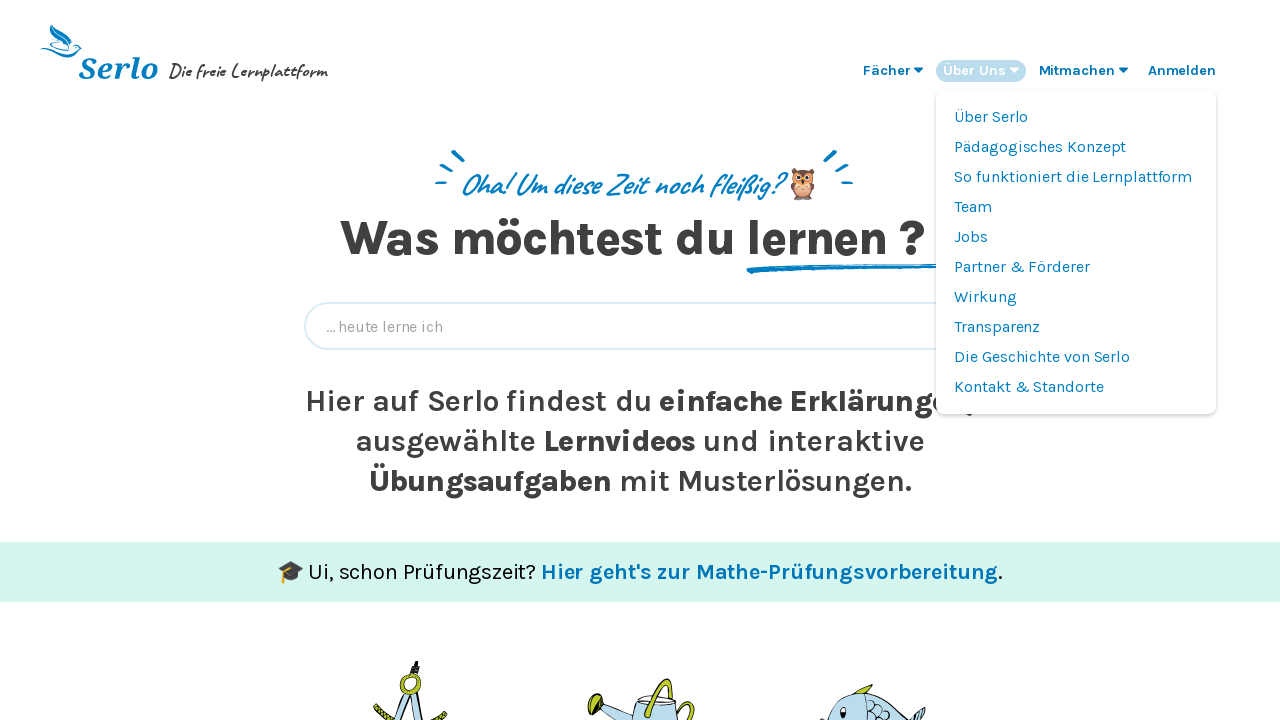

Closed Über Uns menu at (974, 70) on ul >> text=Über Uns
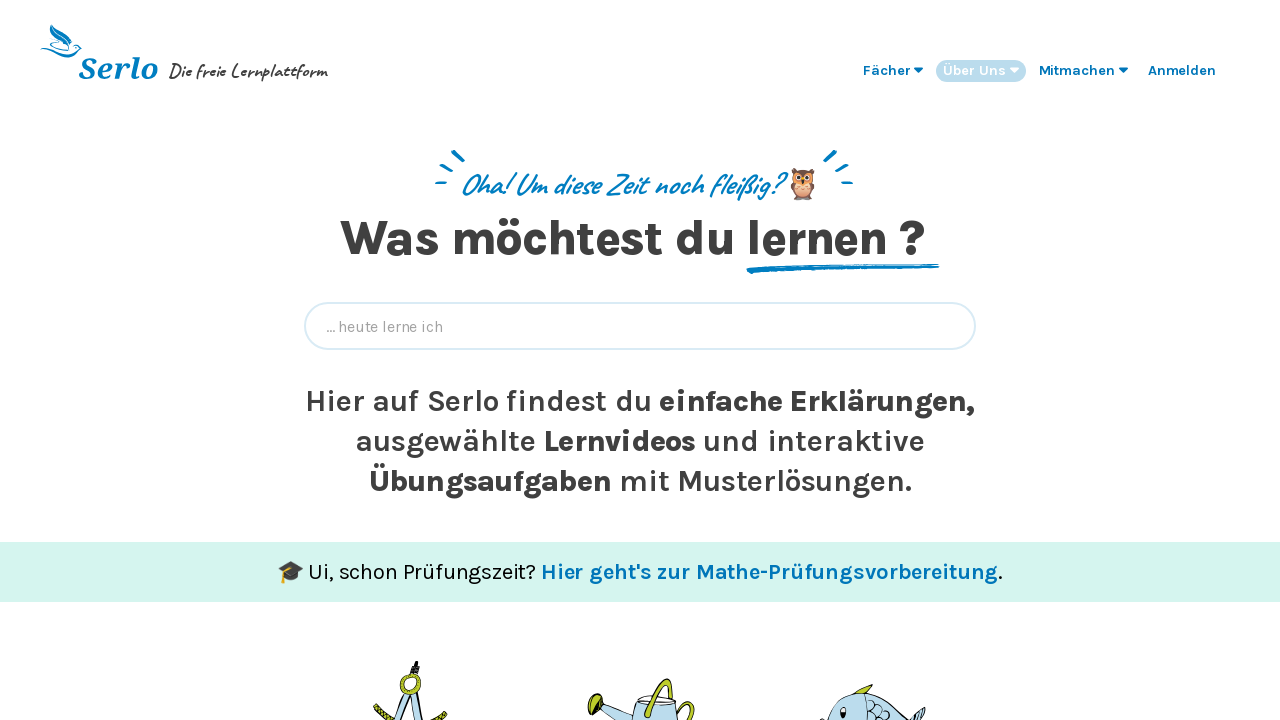

Waited for menu animation to complete
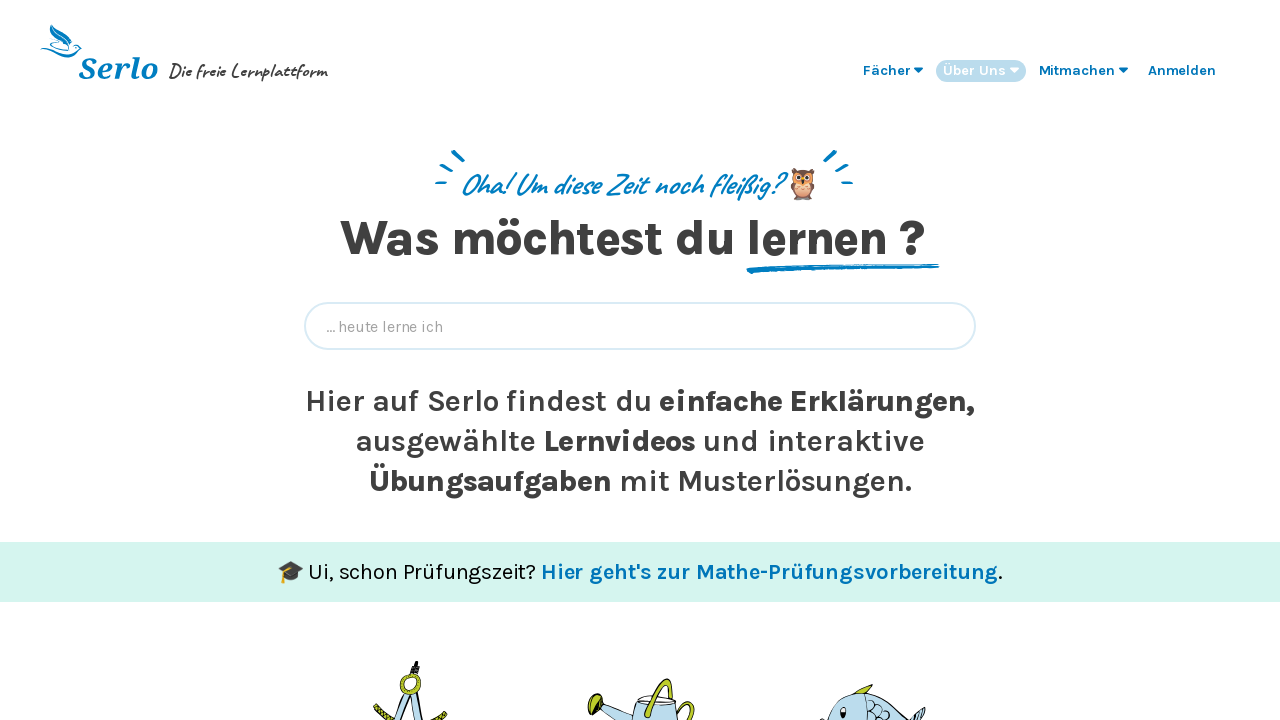

Clicked Mitmachen menu on landing page at (1077, 70) on ul >> text=Mitmachen
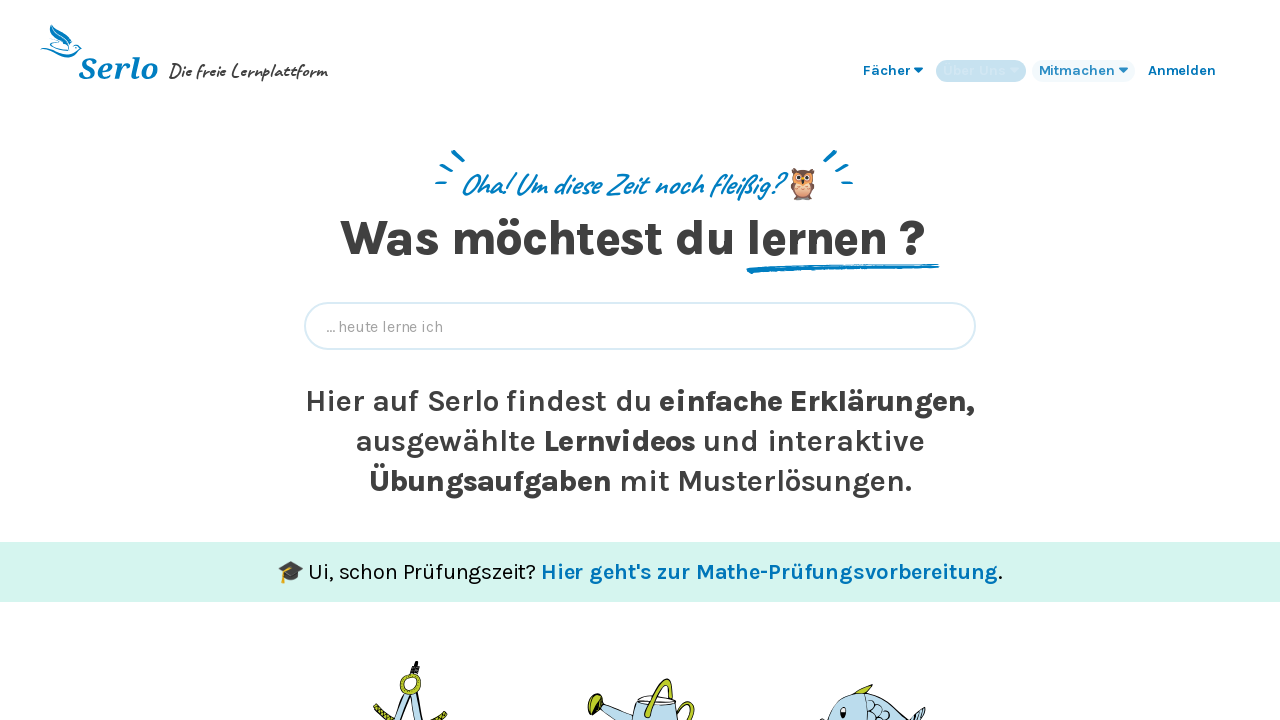

Verified 'Neu hier?' option is visible in Mitmachen menu
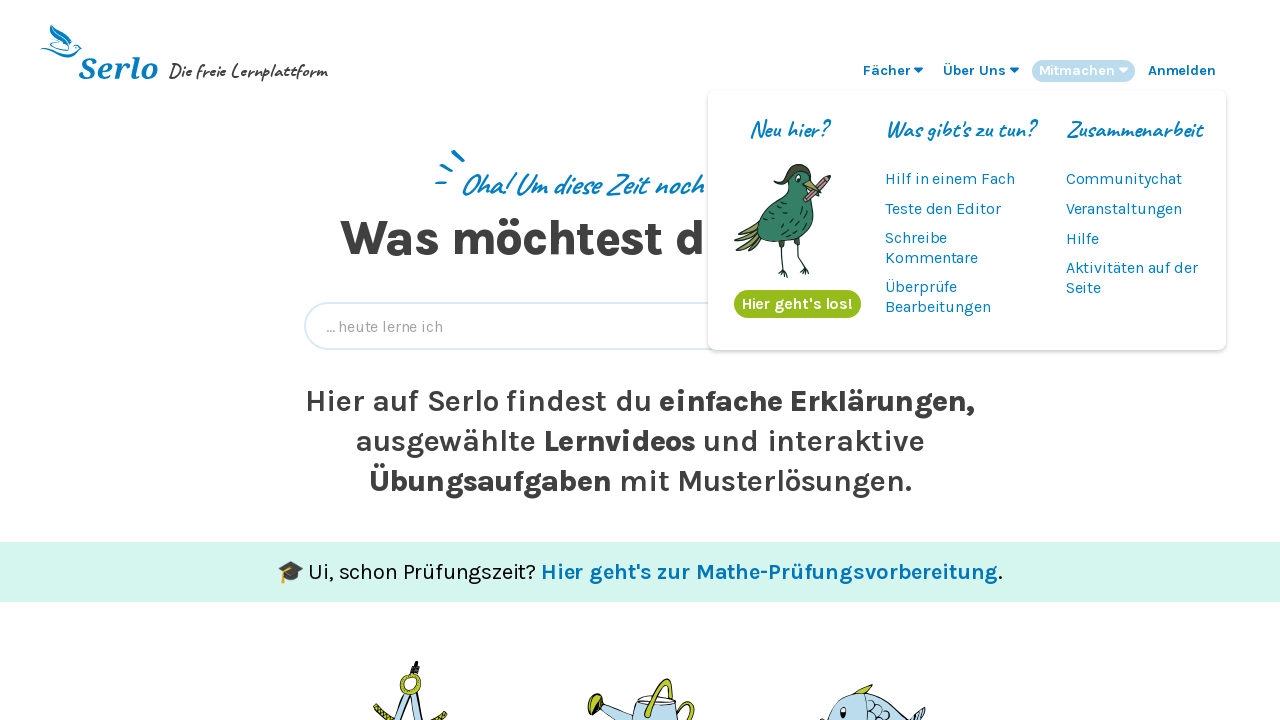

Verified 'Teste den Editor' option is visible in Mitmachen menu
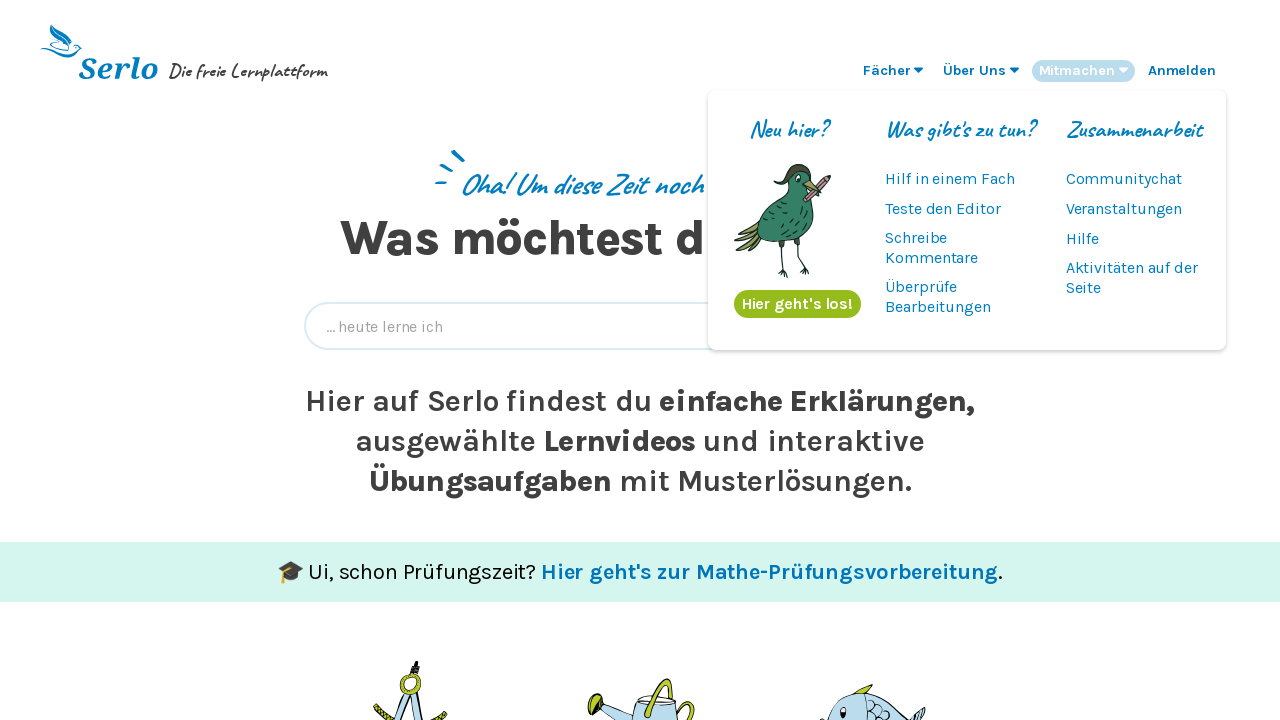

Verified 'Hilfe' option is visible in Mitmachen menu
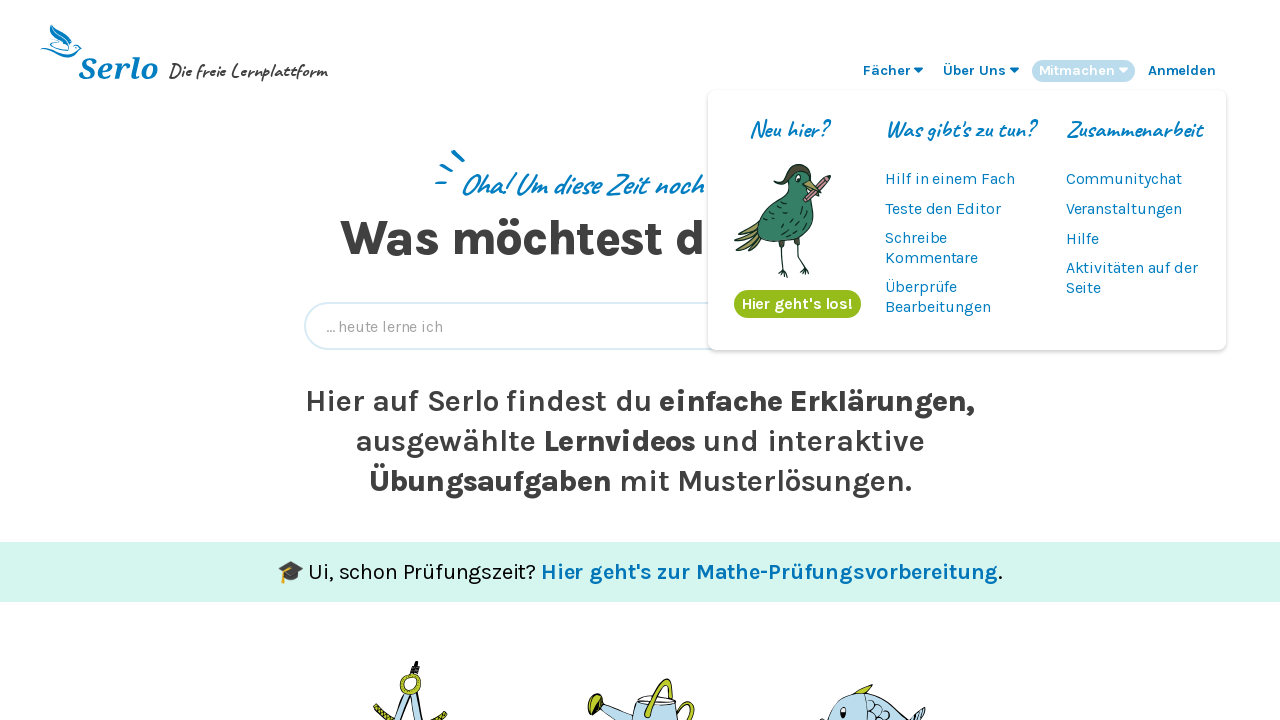

Navigated to mathematics content page (https://serlo.org/mathe)
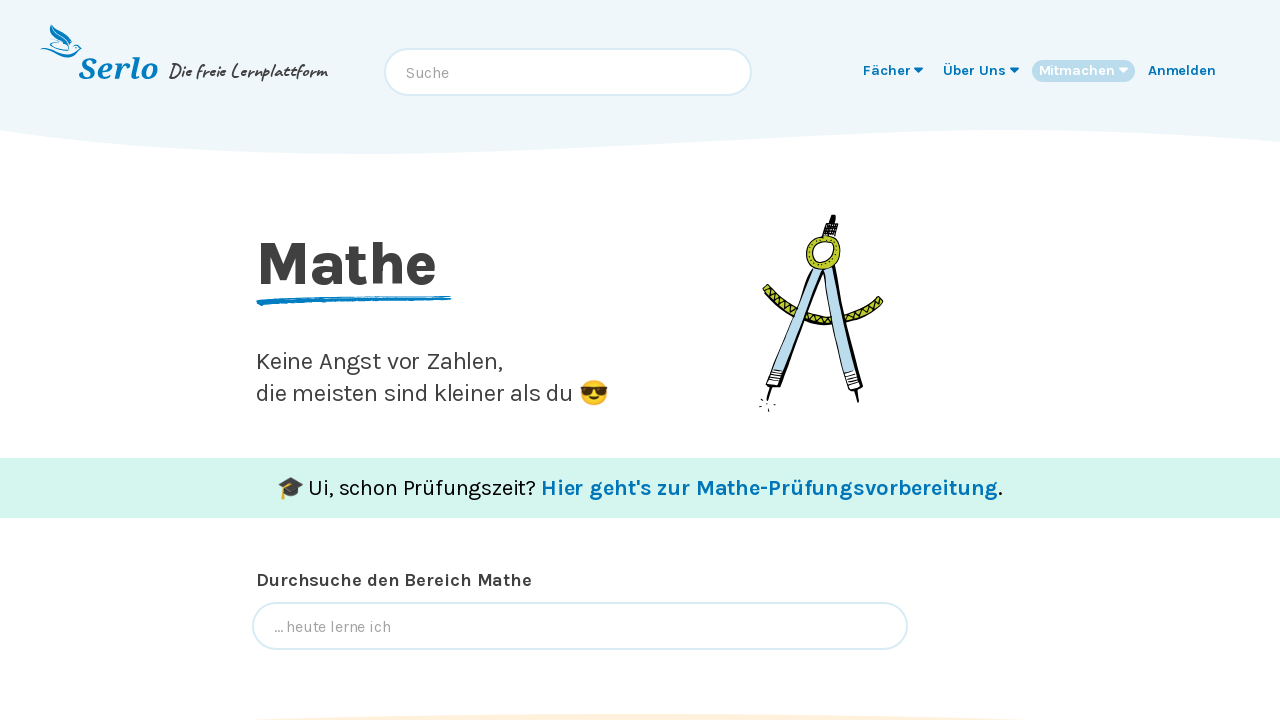

Clicked Fächer menu on content page at (887, 70) on ul >> text=Fächer
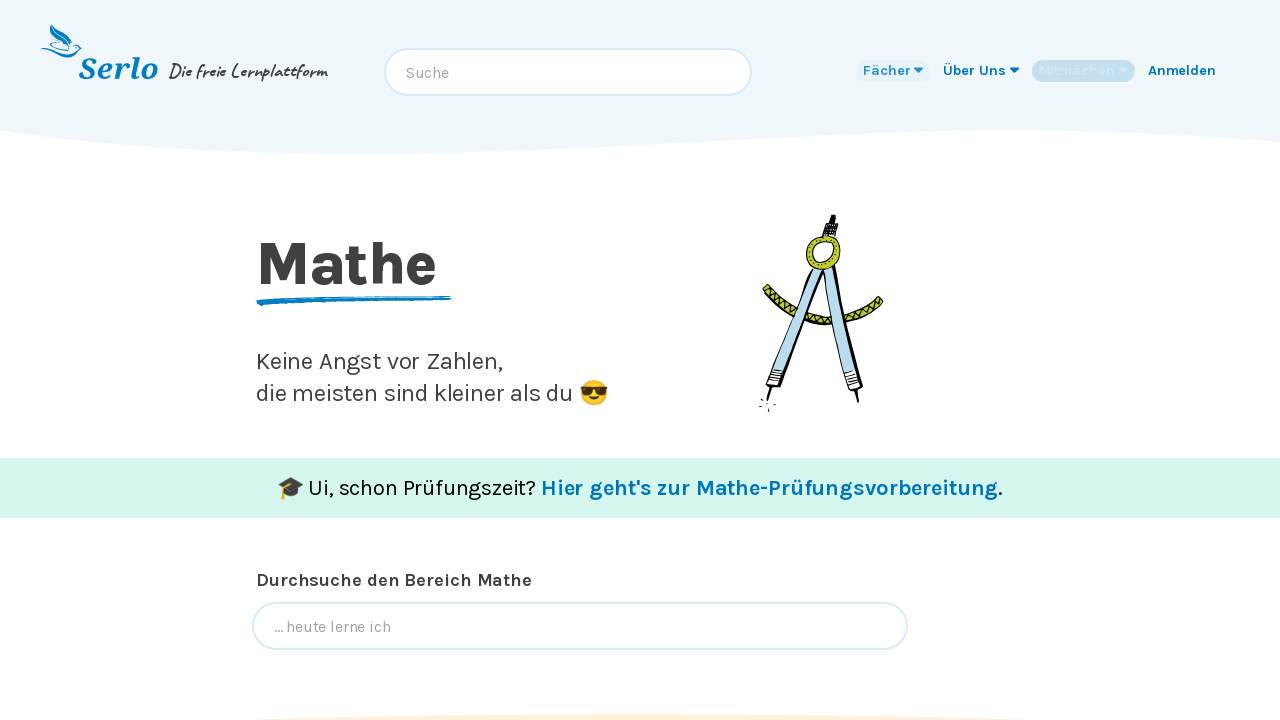

Verified 'Angewandte Nachhaltigkeit' option is visible in Fächer menu on content page
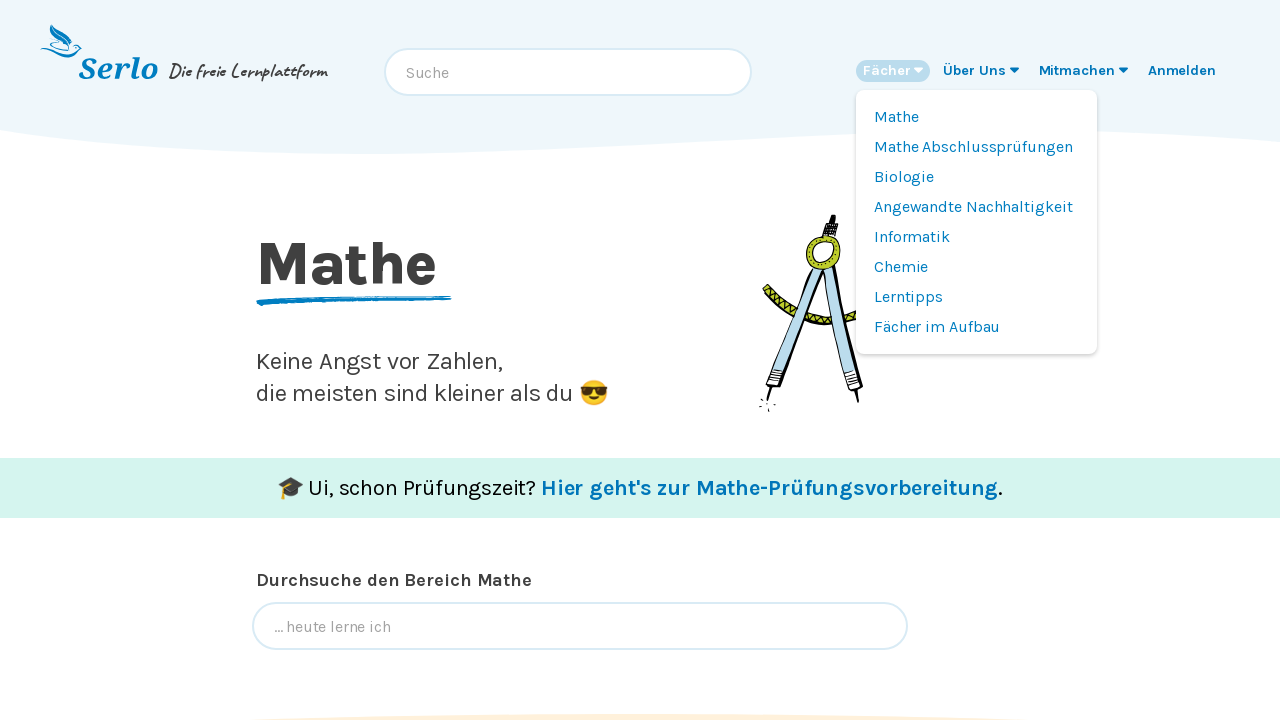

Closed Fächer menu on content page at (887, 70) on ul >> text=Fächer
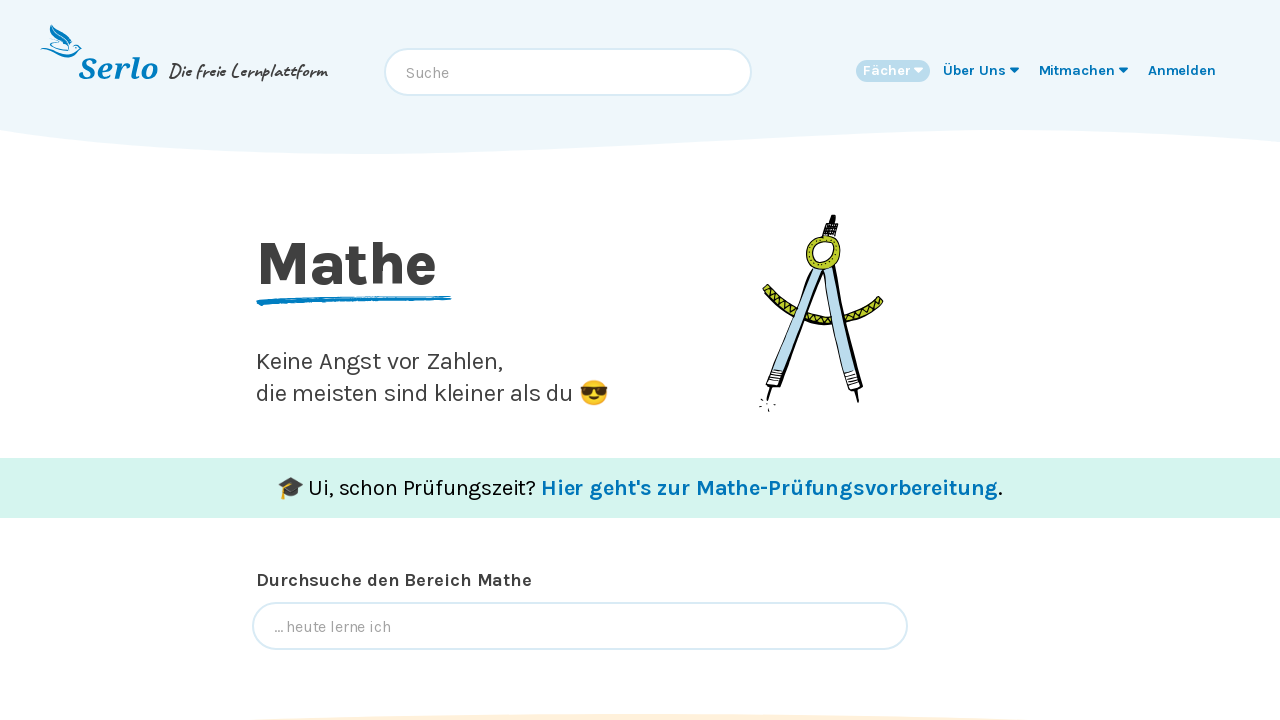

Waited for menu animation to complete
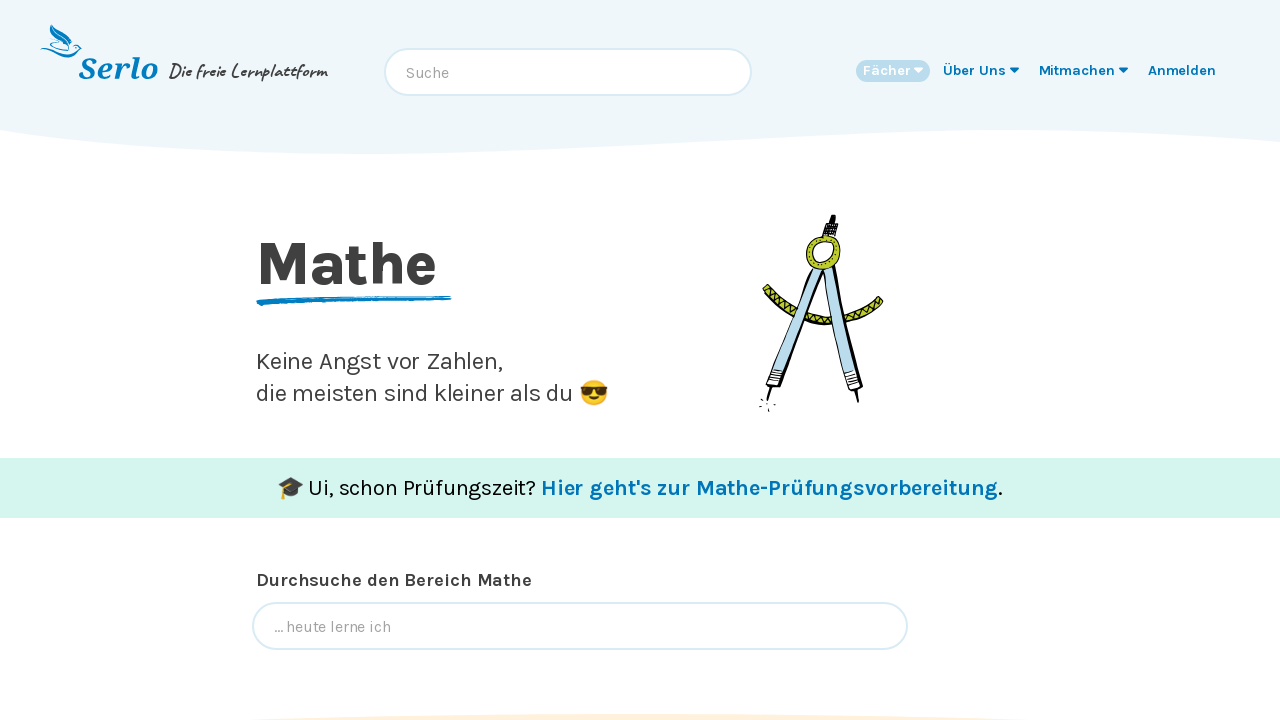

Clicked Über Uns menu on content page at (974, 70) on ul >> text=Über Uns
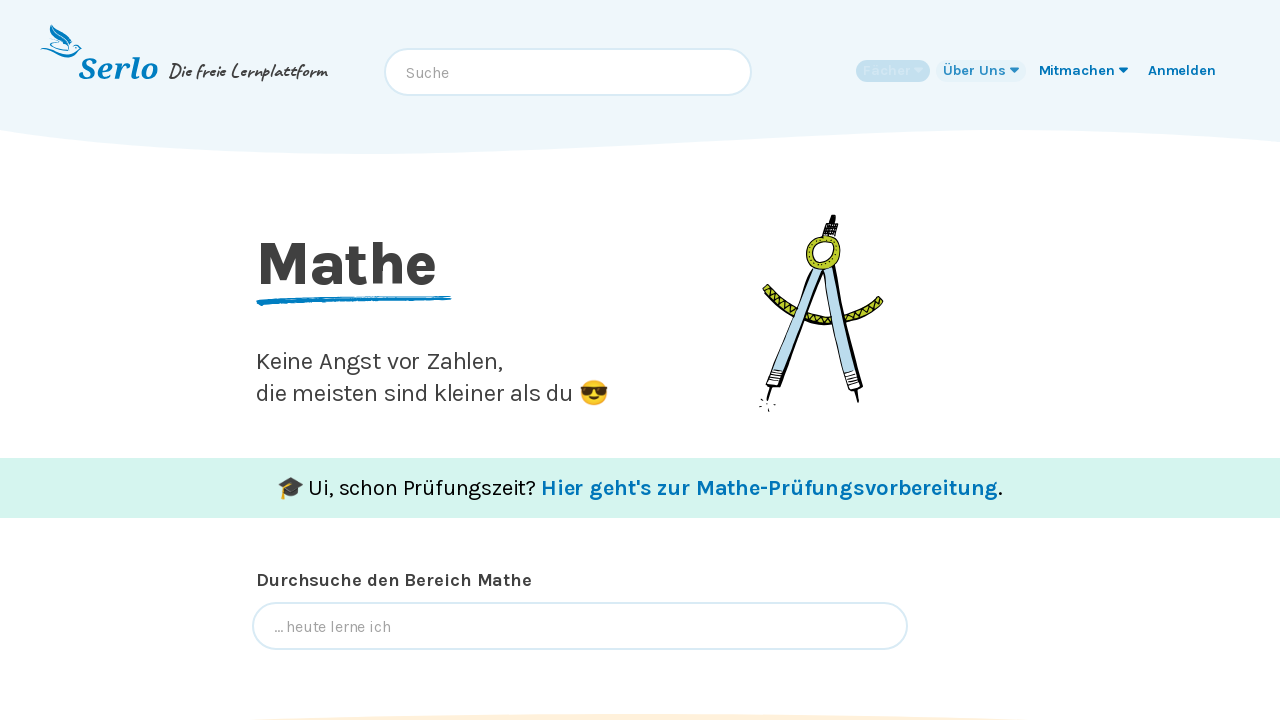

Verified 'Transparenz' option is visible in Über Uns menu on content page
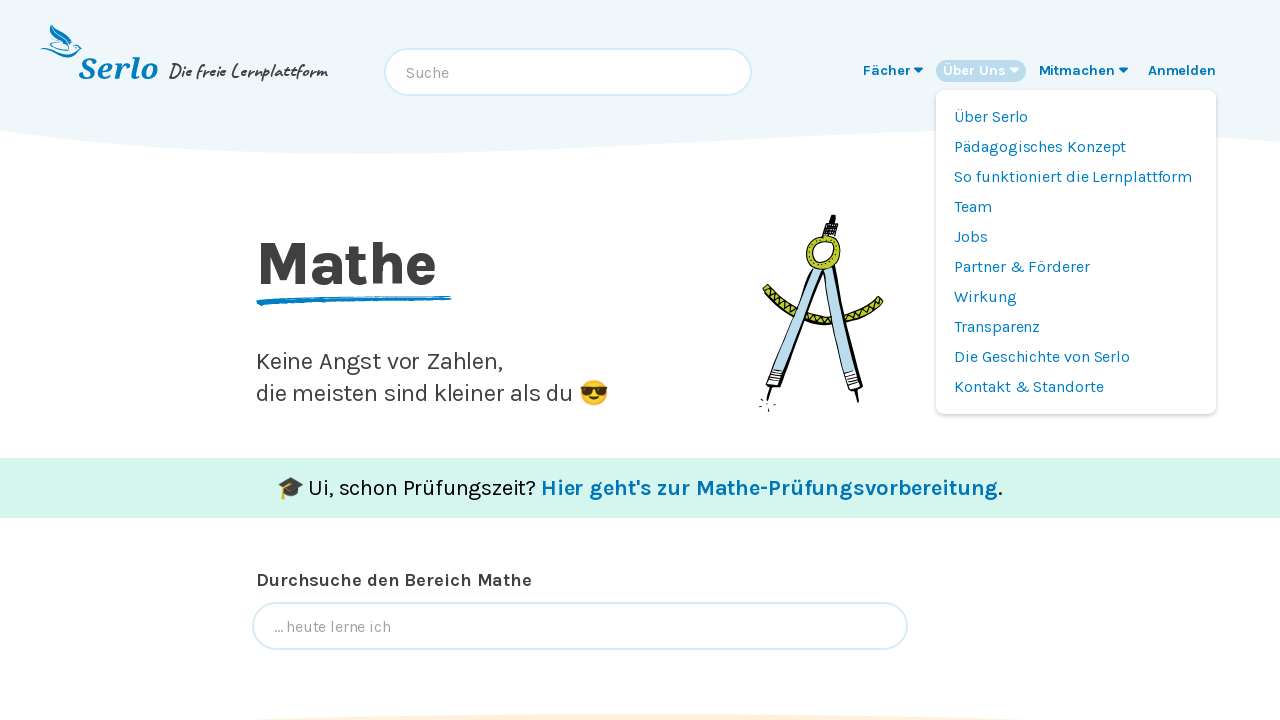

Closed Über Uns menu on content page at (974, 70) on ul >> text=Über Uns
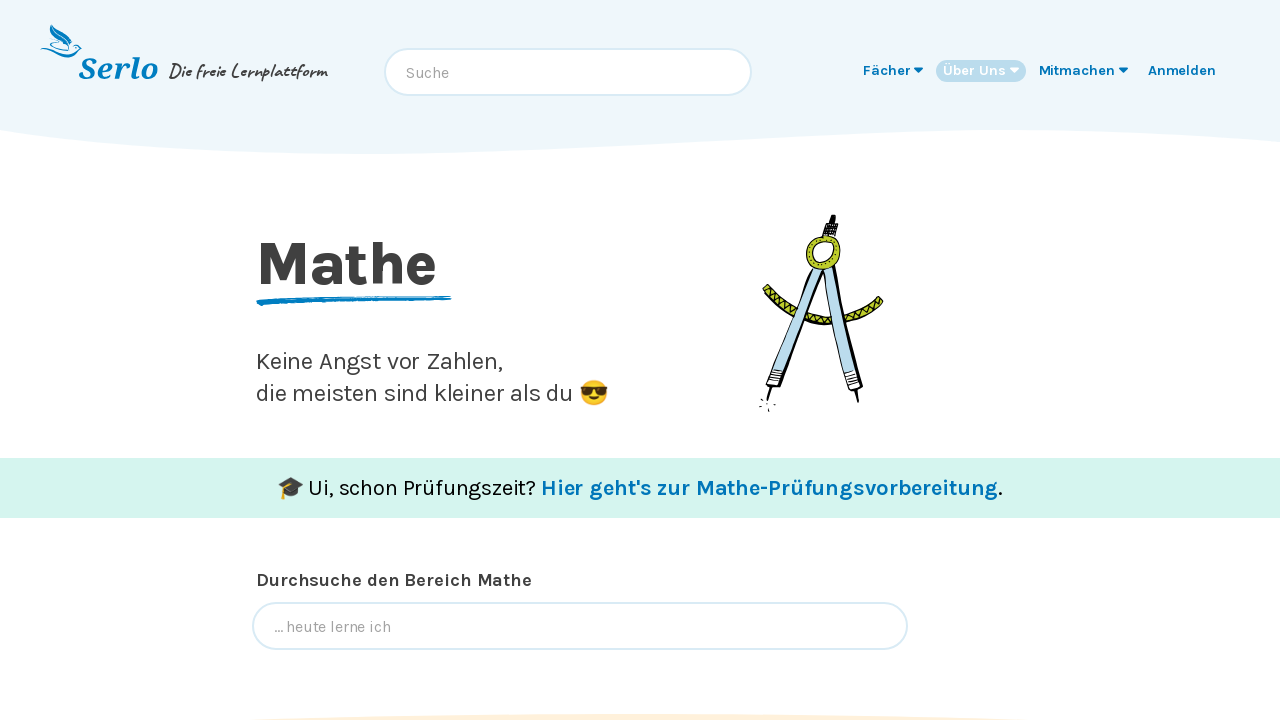

Waited for menu animation to complete
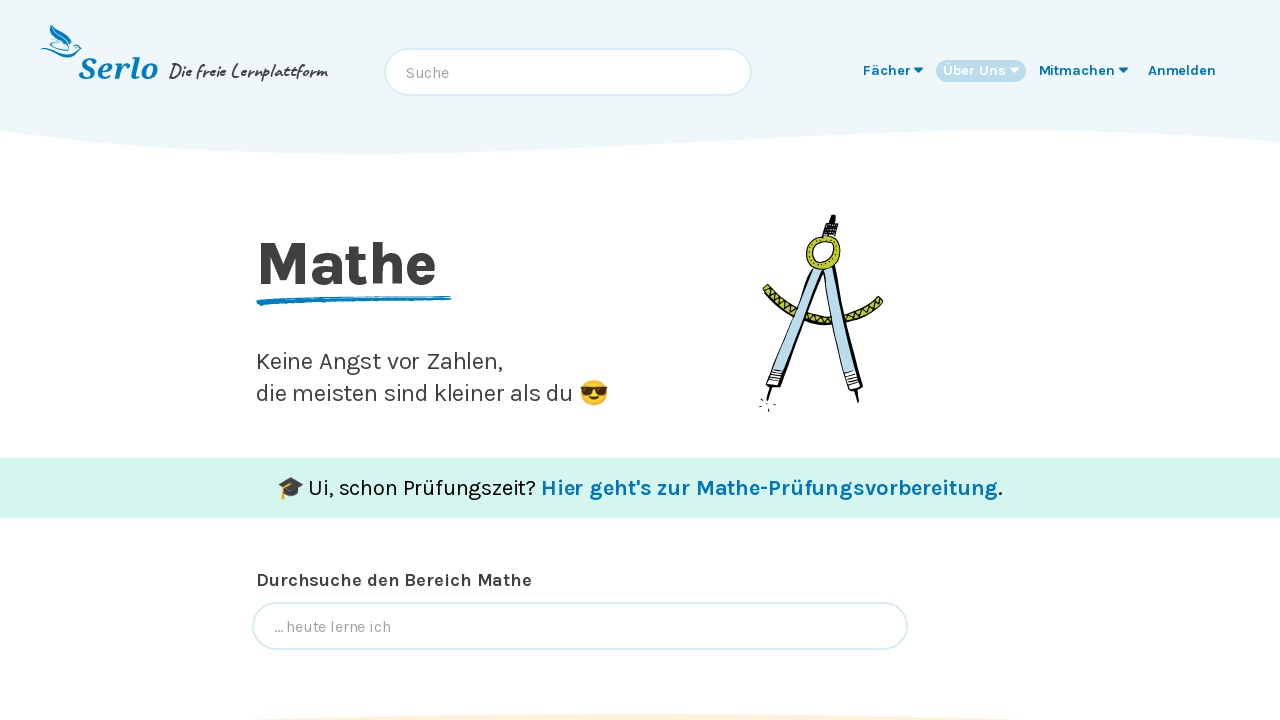

Clicked Mitmachen menu on content page at (1077, 70) on ul >> text=Mitmachen
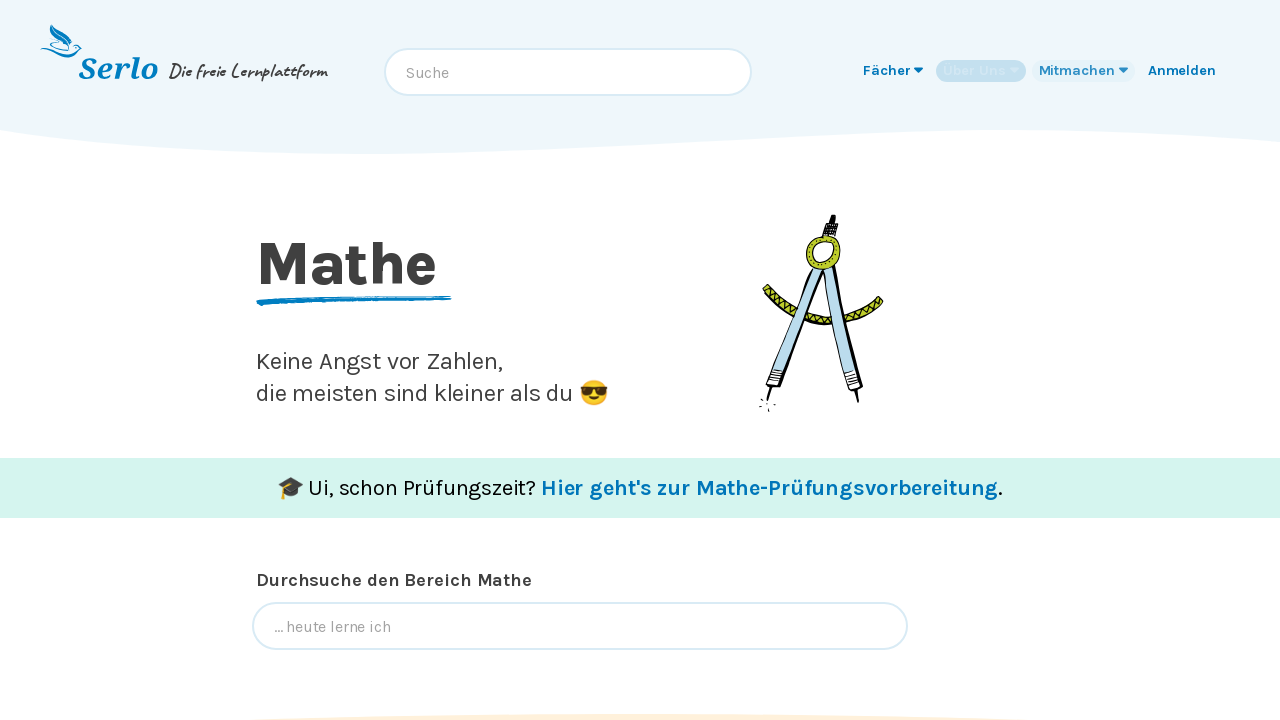

Verified 'Neu hier?' option is visible in Mitmachen menu on content page
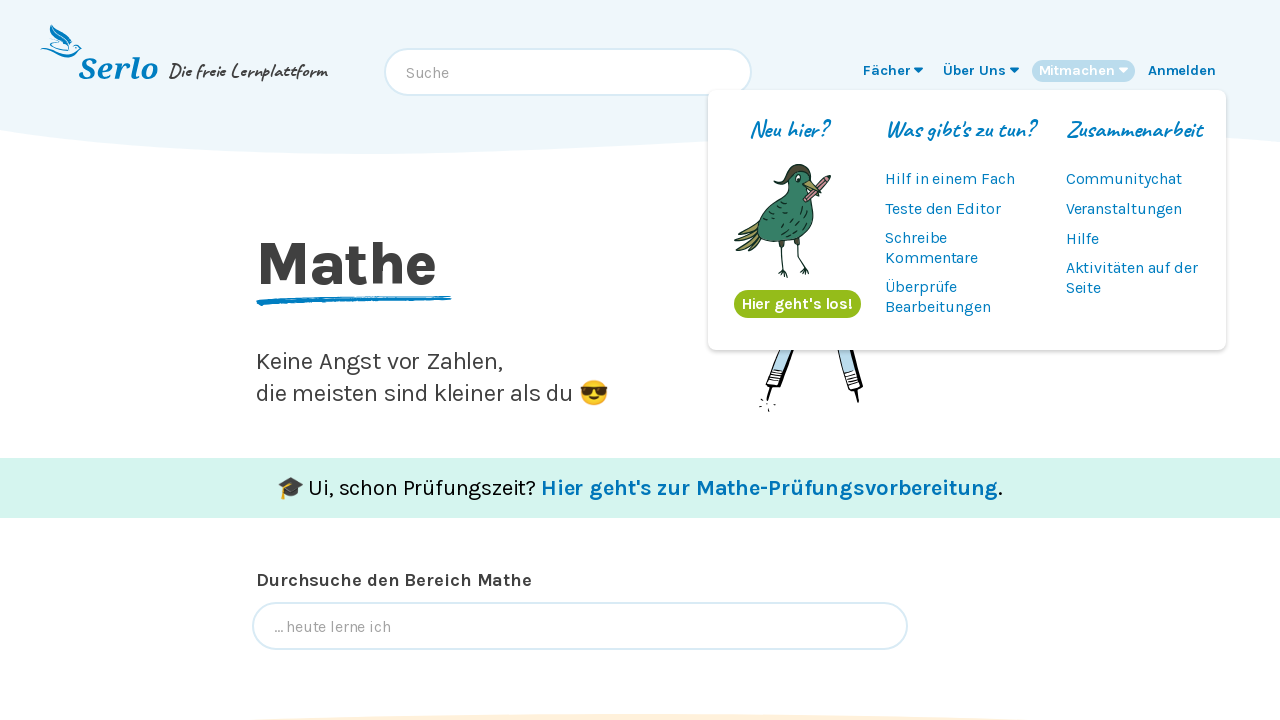

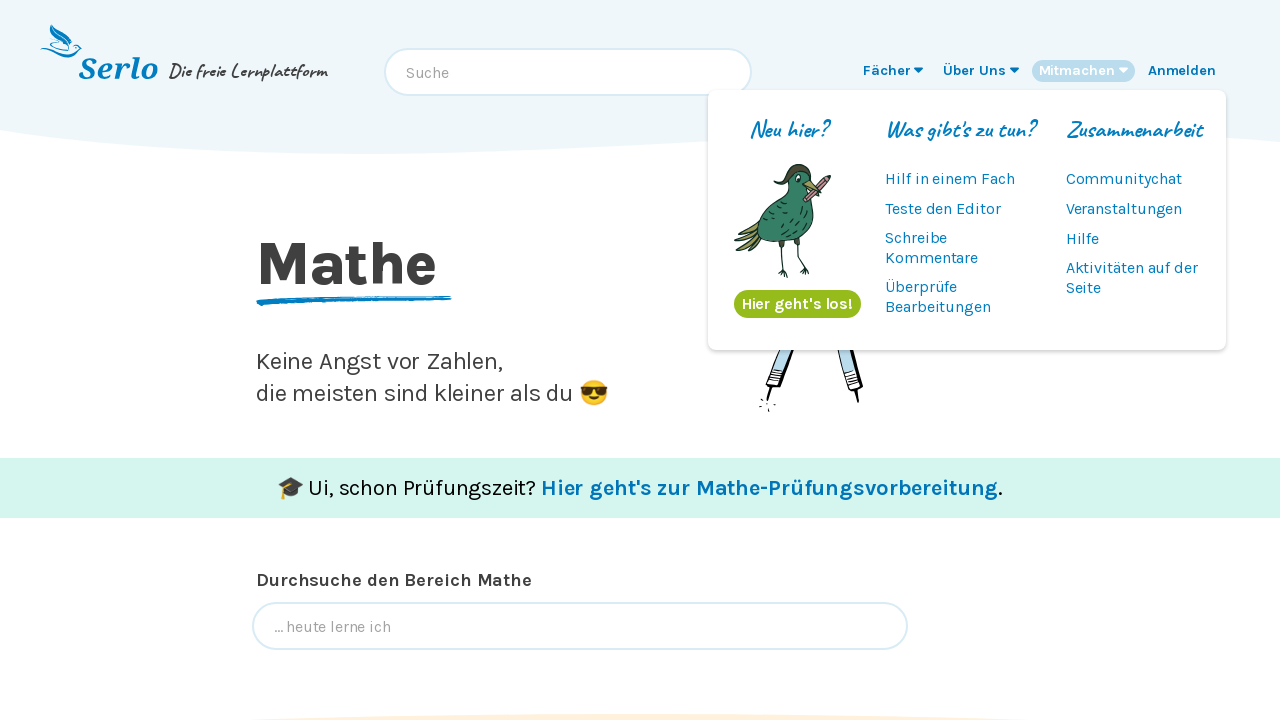